Tests form security by attempting to submit potentially malicious input

Starting URL: http://the-internet.herokuapp.com/forgot_password

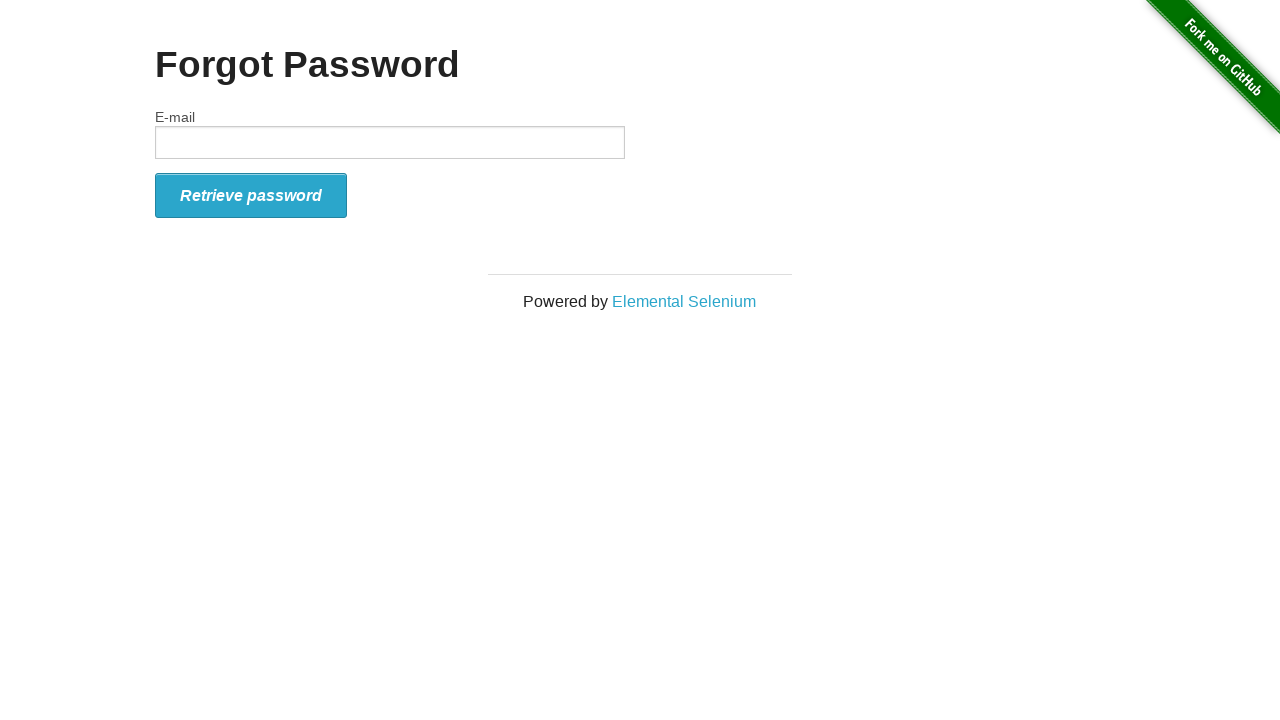

Filled email field with malicious script payload: <script>alert('test')</script> on //*[@id='email']
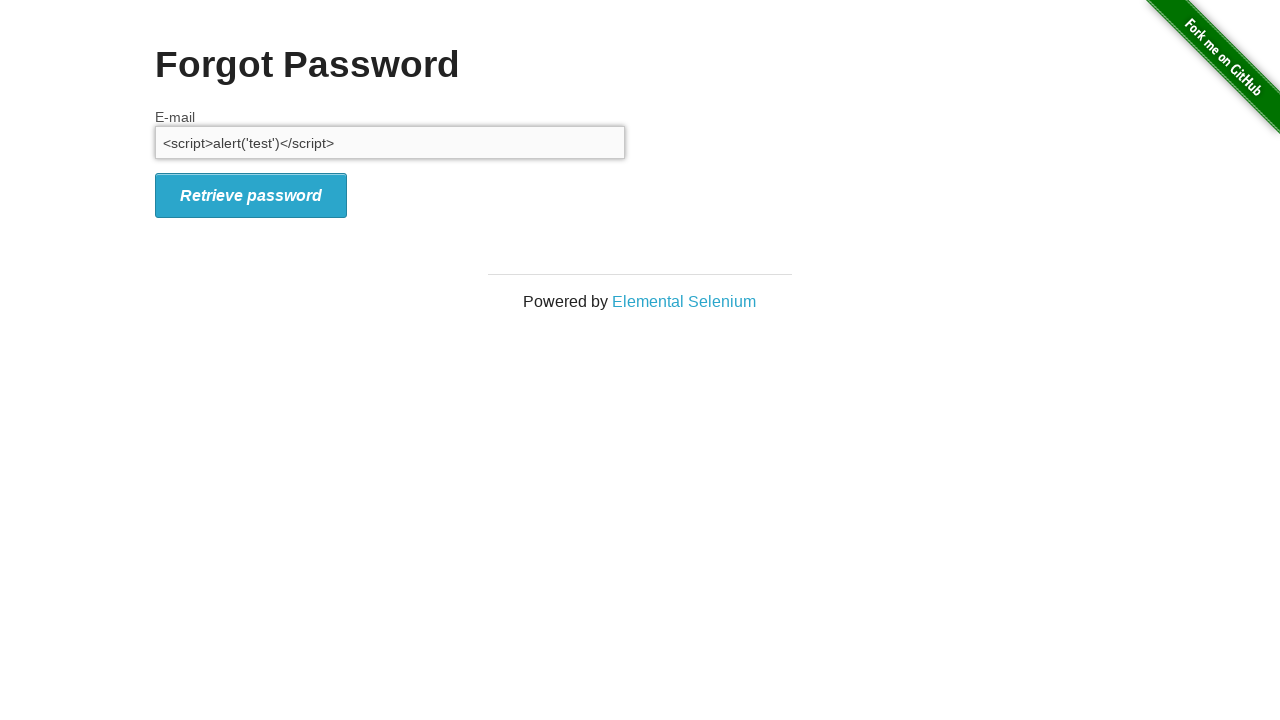

Clicked retrieve password button to submit form with malicious input at (251, 195) on xpath=//*[@id='form_submit']
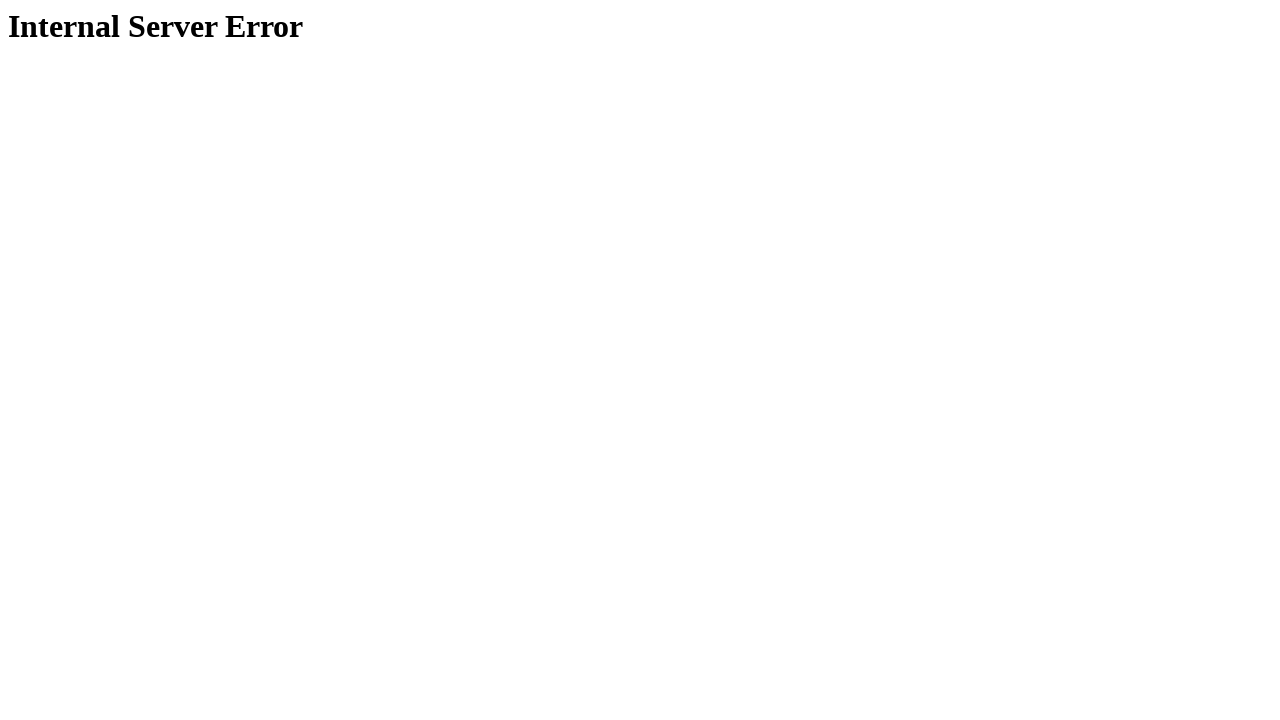

Retrieved error message text from page heading
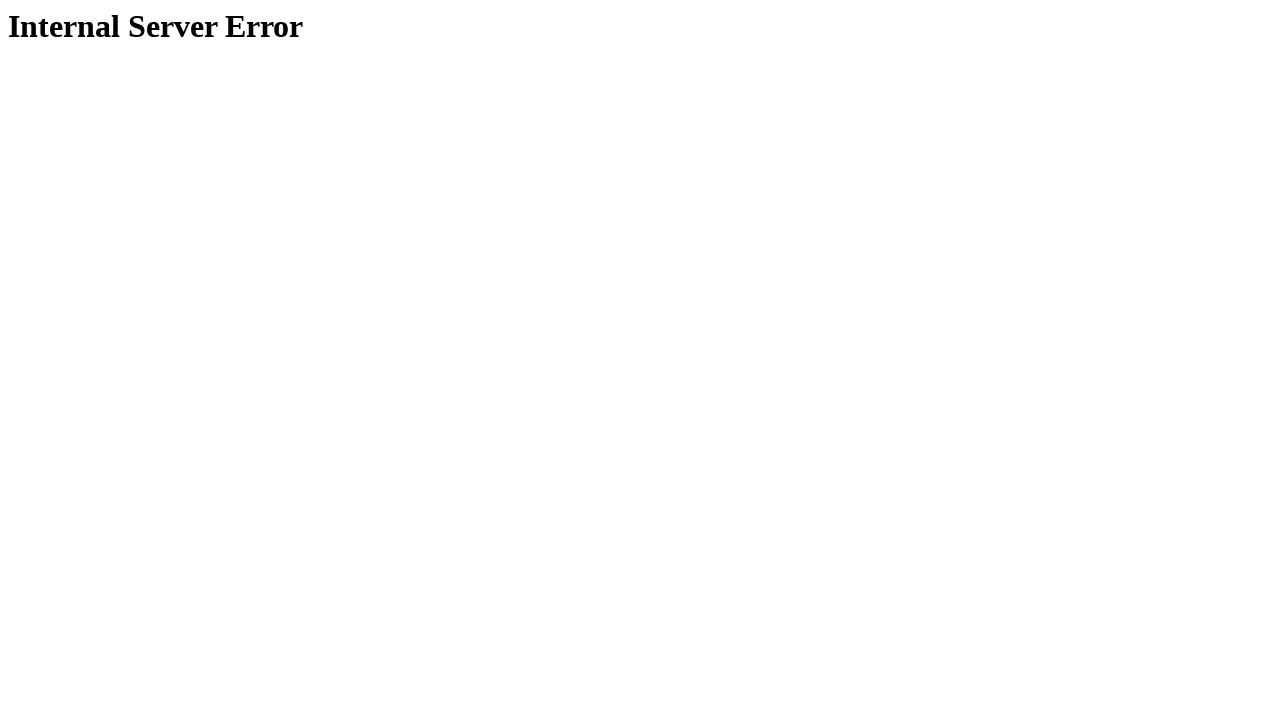

Verified that error message displays 'Internal Server Error' - form security test passed
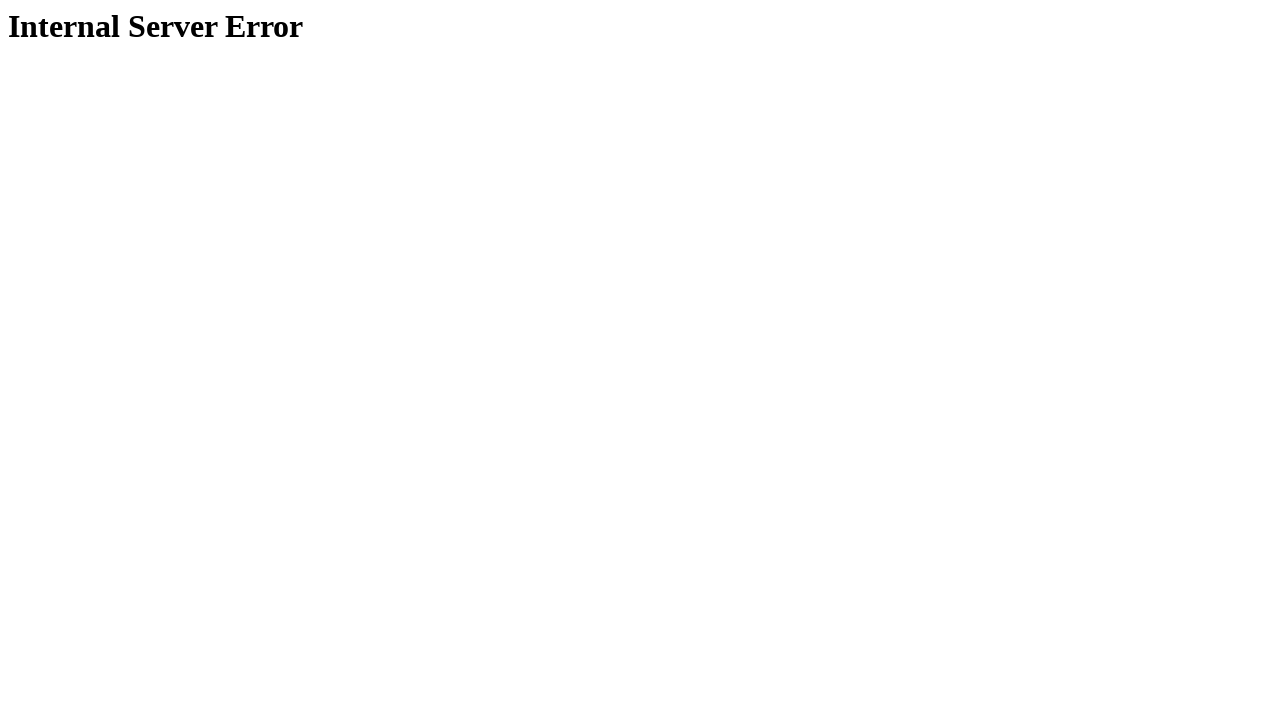

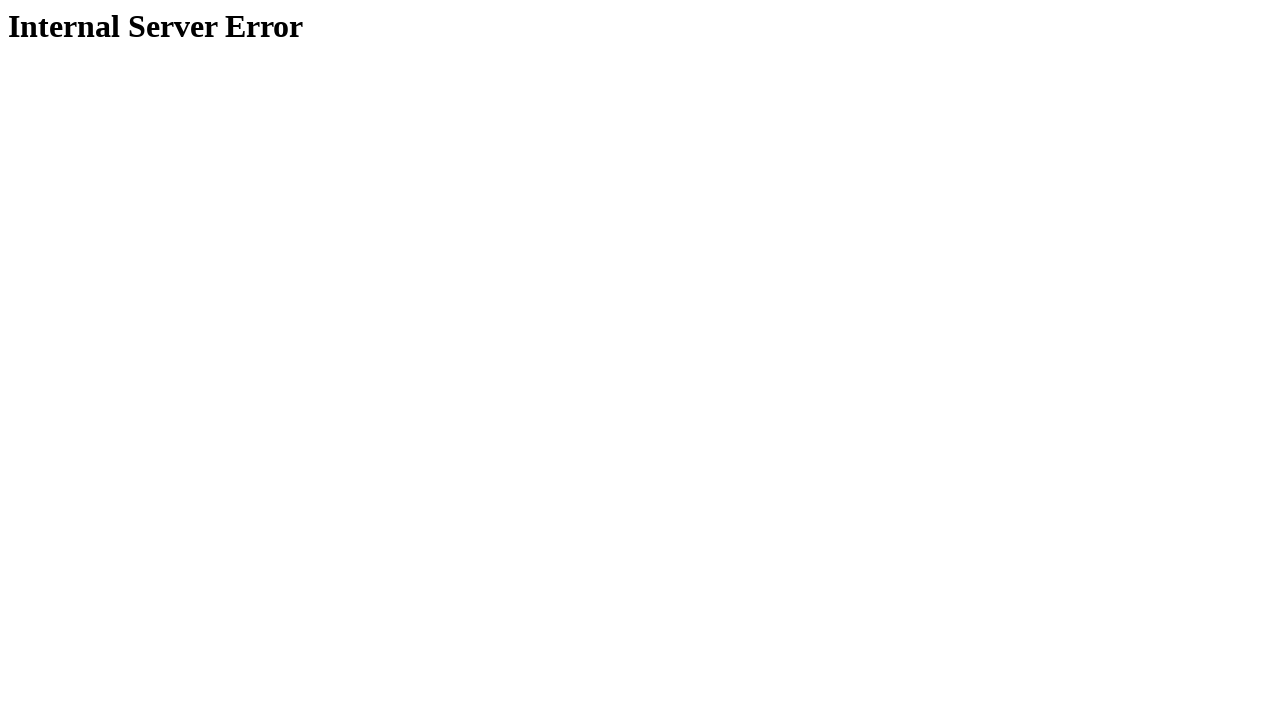